Tests a contact form submission with invalid email to verify email validation error message appears

Starting URL: https://www.consultoriaglobal.com.ar/cgweb/?page_id=370

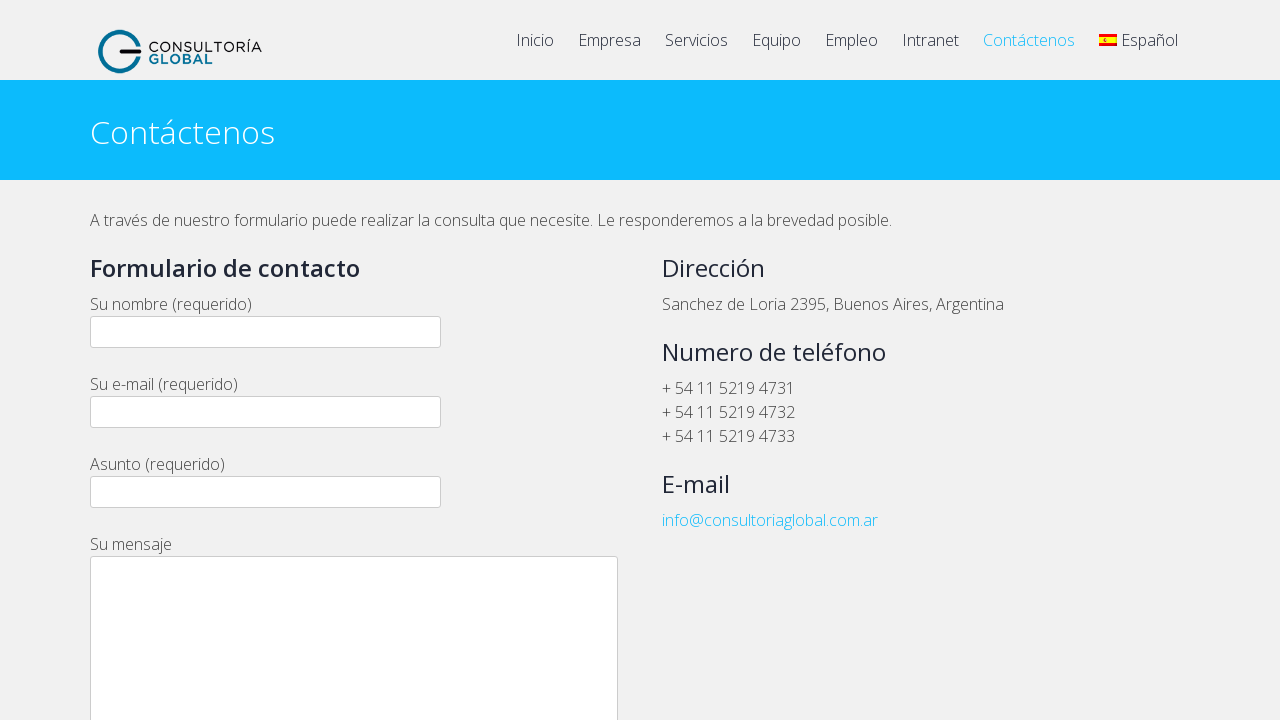

Navigated to contact form page
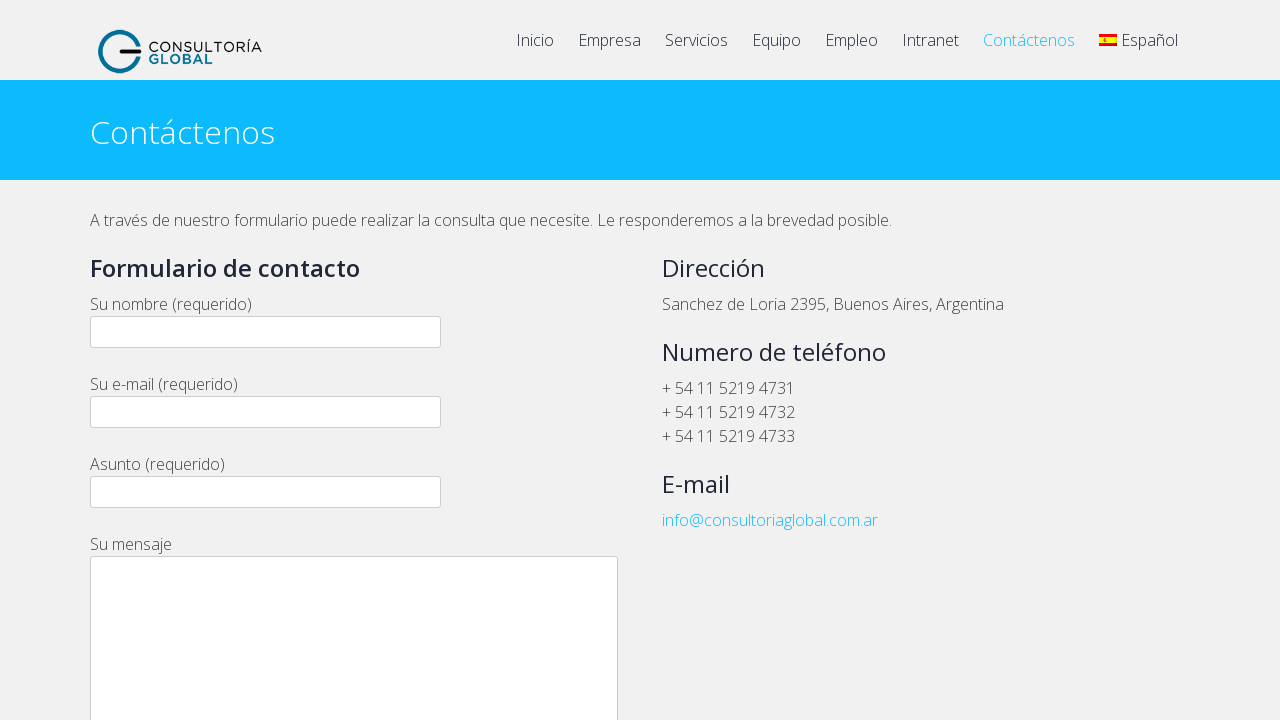

Filled name field with 'Juan Martinez' on input[name='your-name']
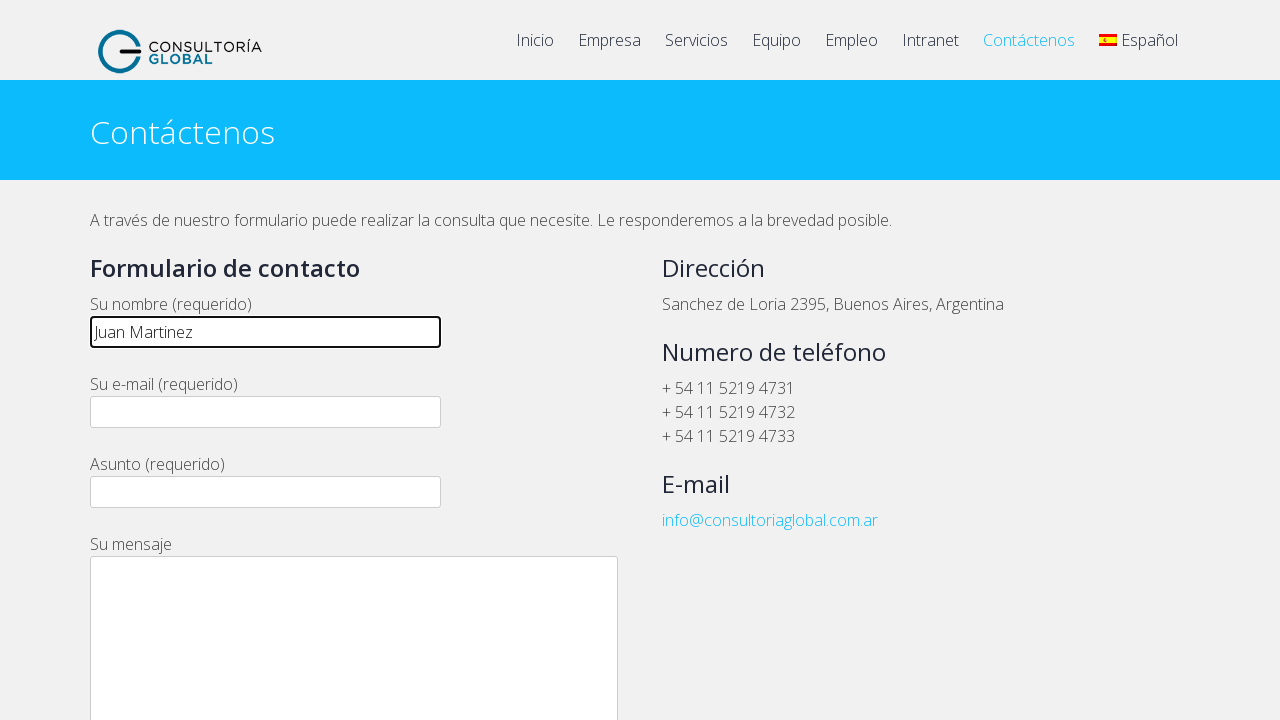

Filled email field with invalid format 'invalid-email-format' on input[name='your-email']
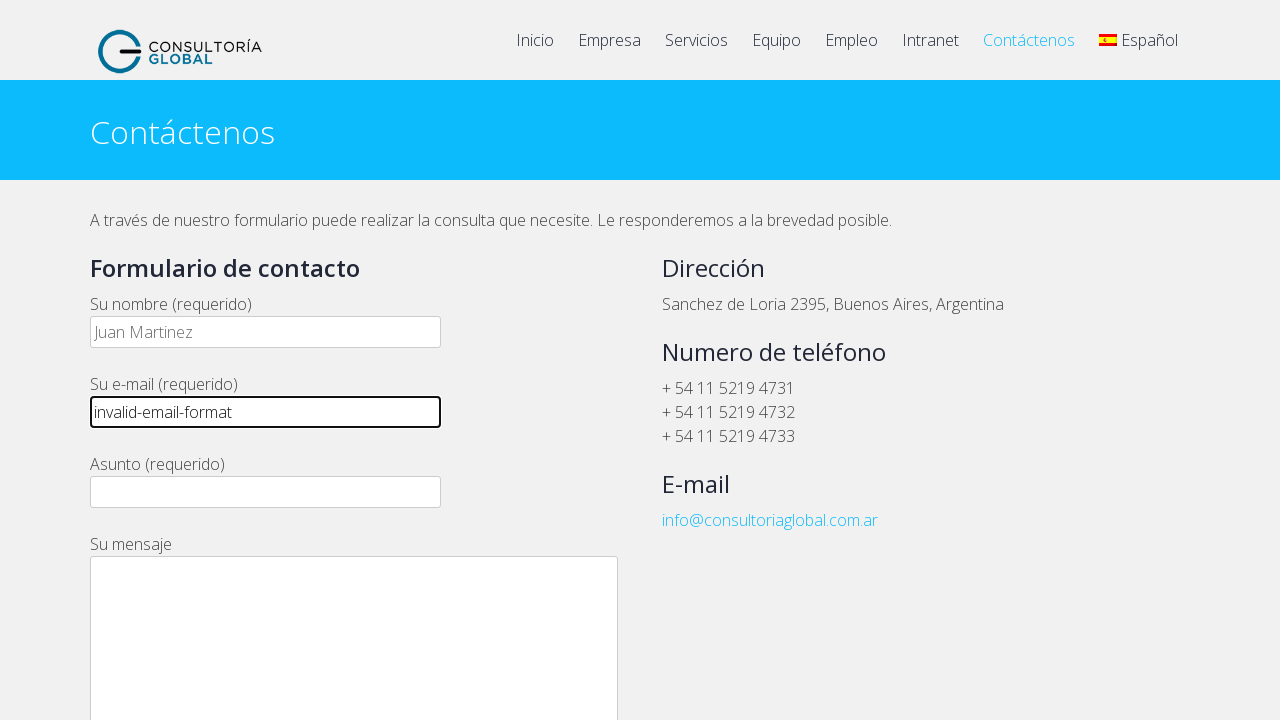

Filled subject field with 'Test Subject' on input[name='your-subject']
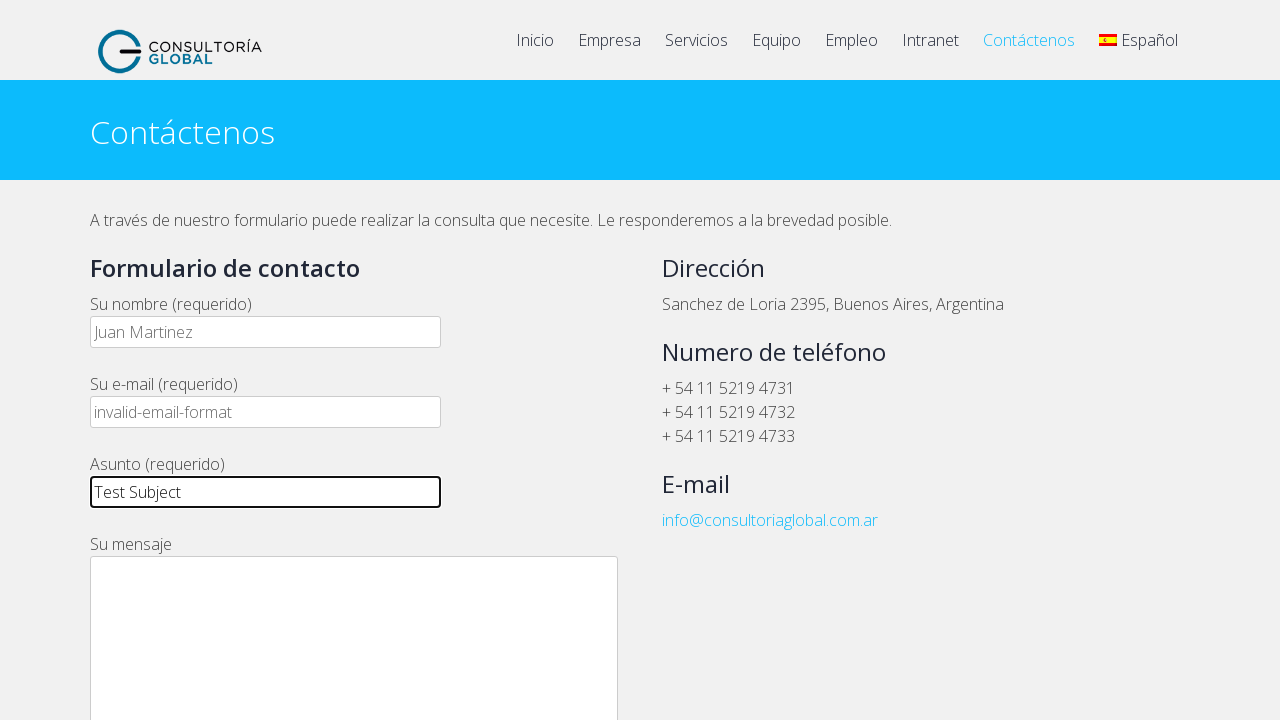

Filled message field with 'This is a test message' on textarea[name='your-message']
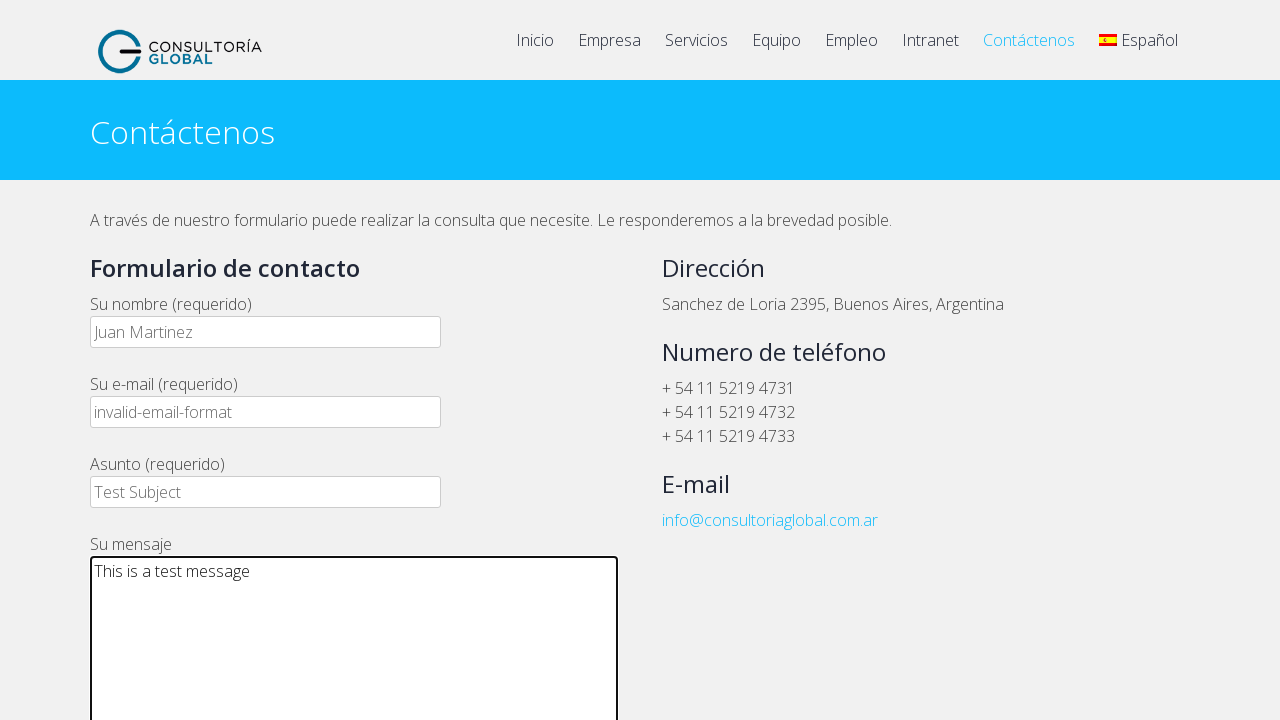

Filled captcha field with '456789' on input[name='captcha-636']
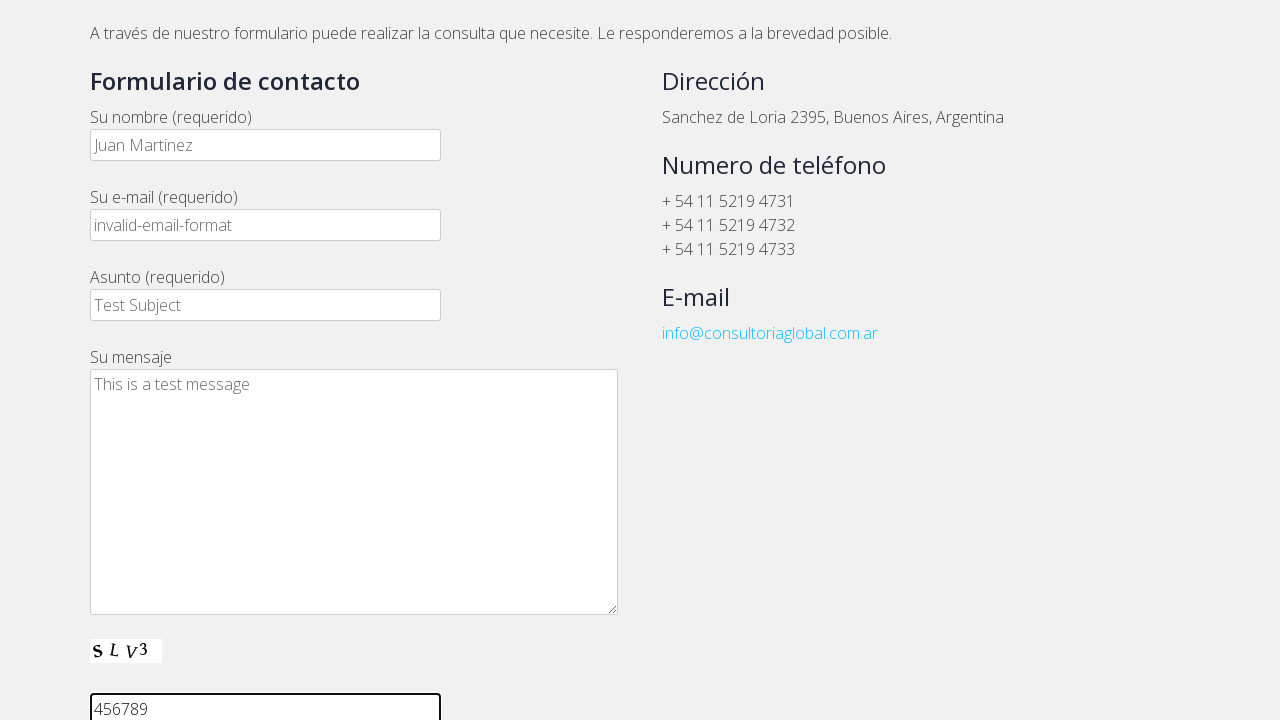

Clicked Enviar button to submit the form at (144, 360) on input[type='submit'][value='Enviar']
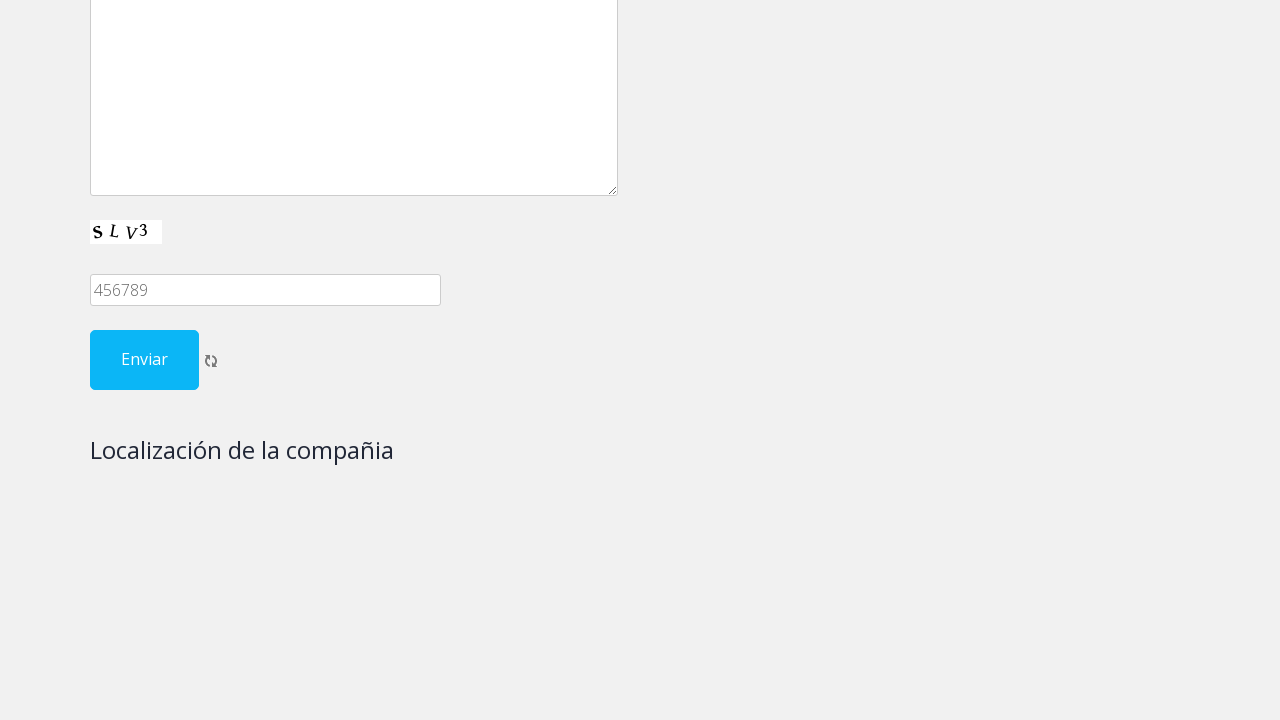

Waited 4 seconds for form submission response
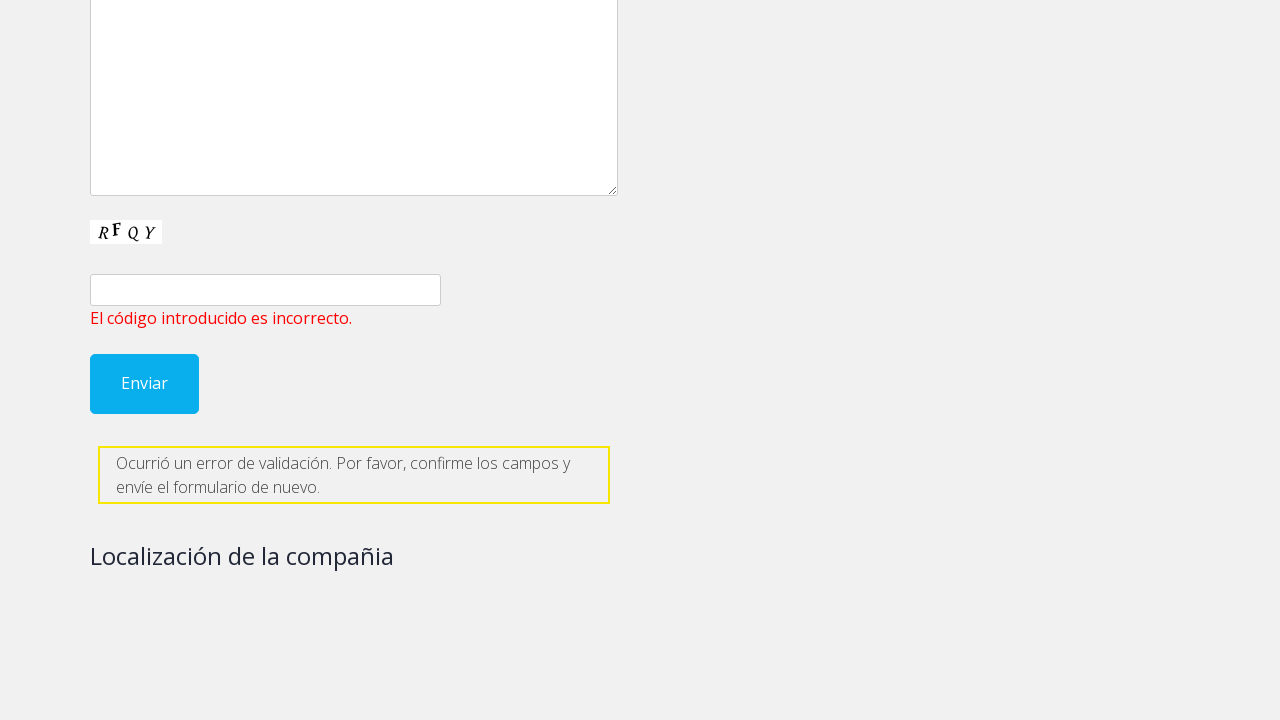

Verified email validation error message appears: True
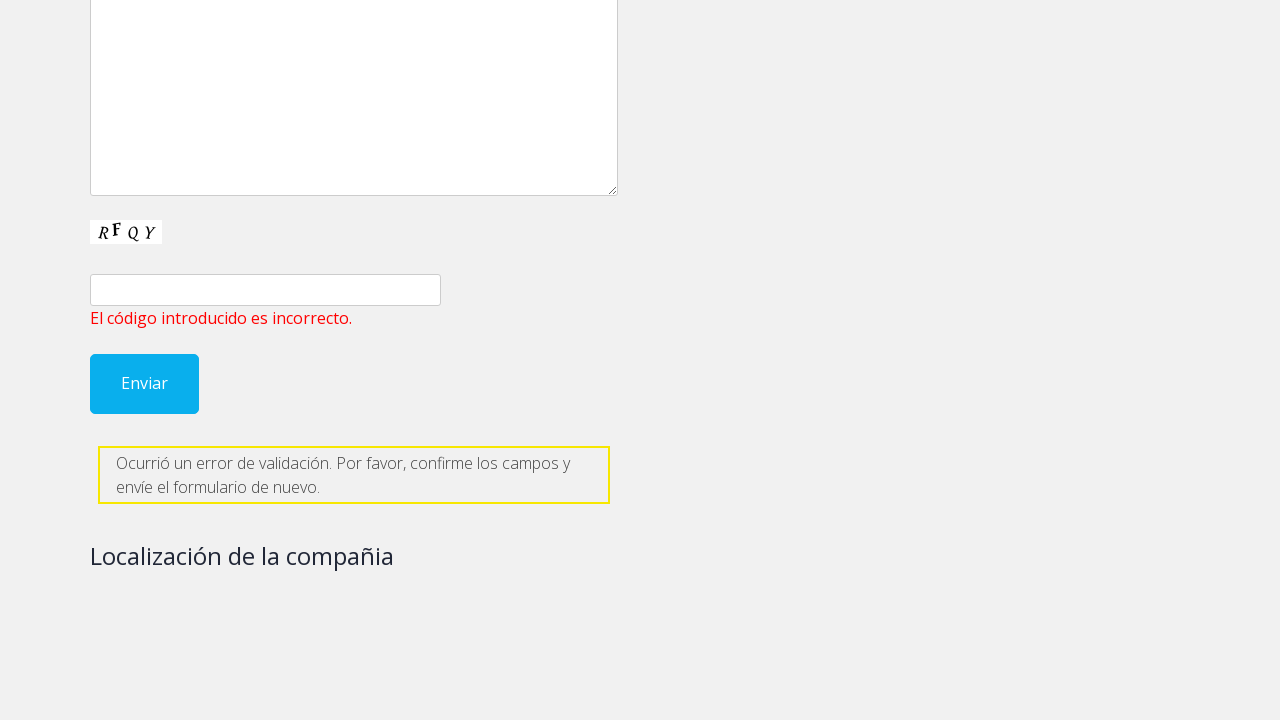

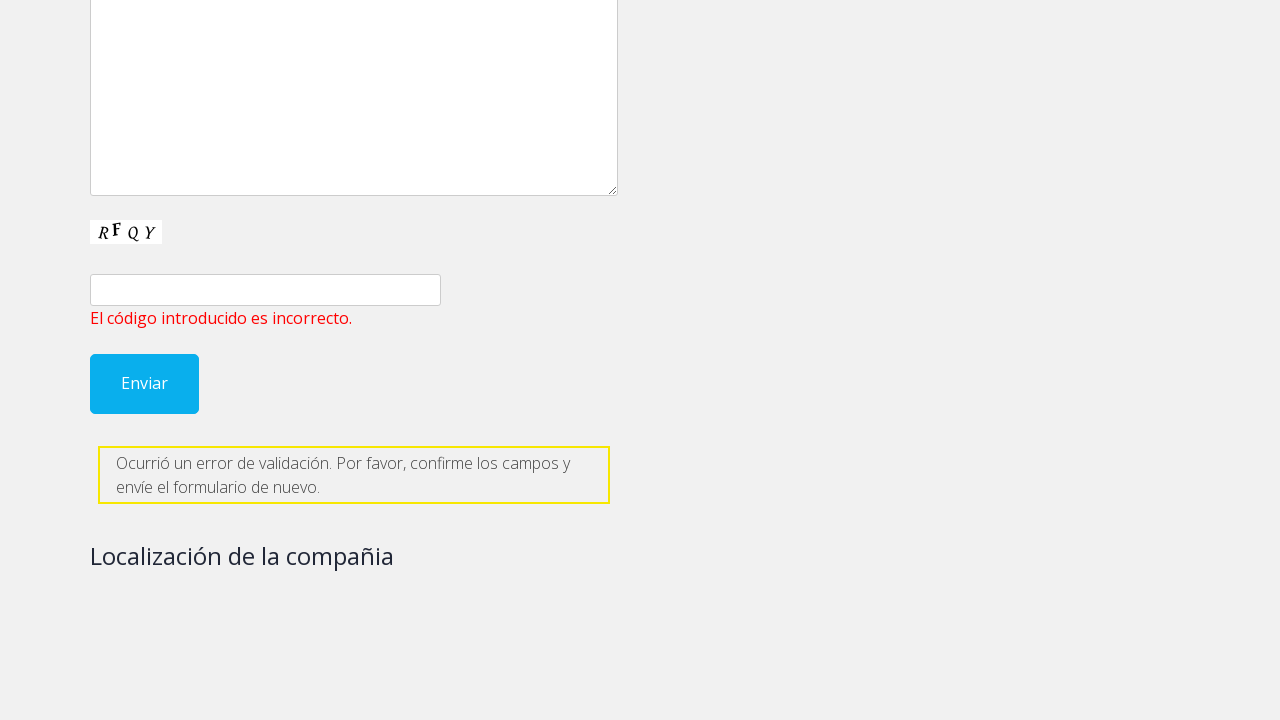